Tests adding a todo item to a sample todo application by entering text in the input field and pressing Enter, then verifying the item appears in the list.

Starting URL: https://lambdatest.github.io/sample-todo-app/

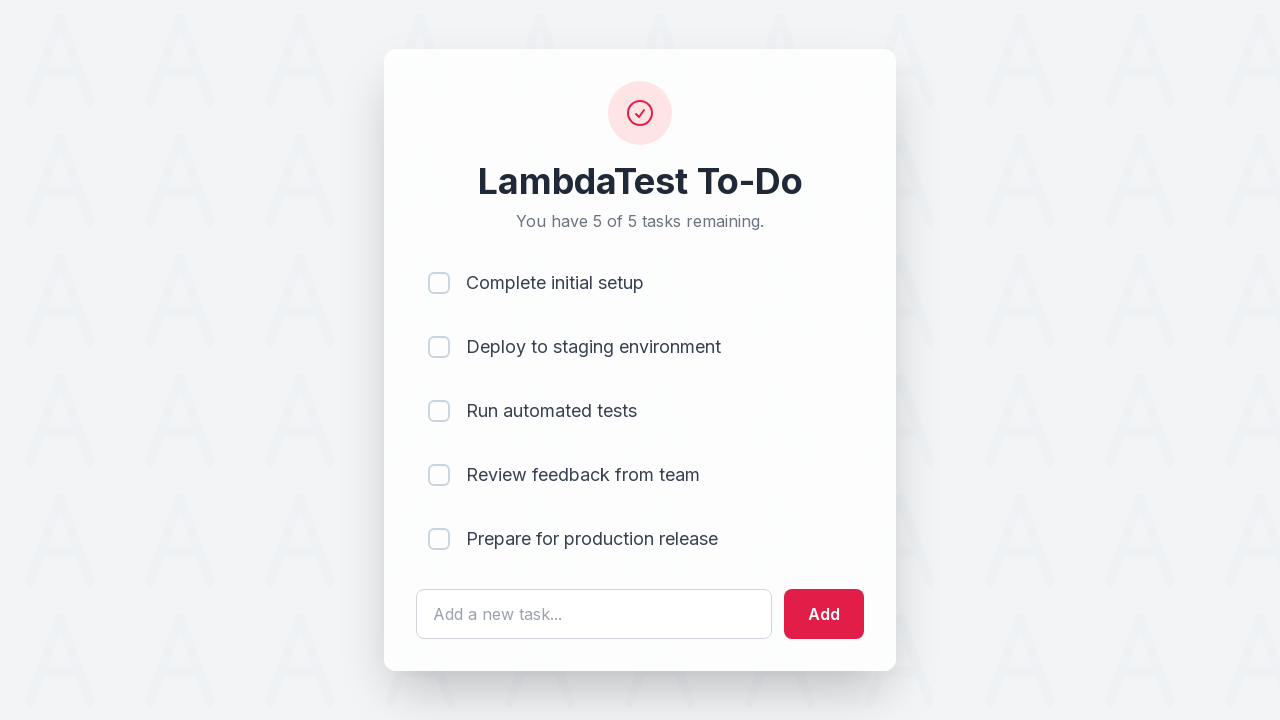

Filled todo input field with 'Buy groceries' on #sampletodotext
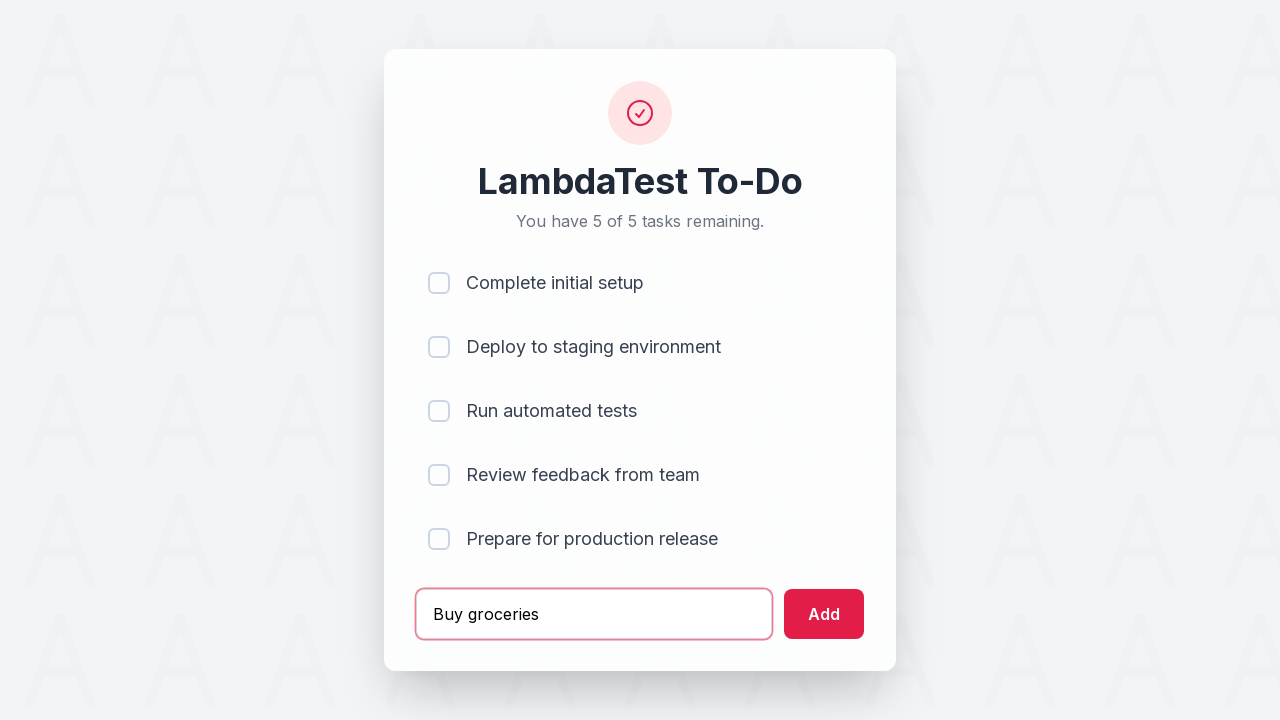

Pressed Enter to submit the todo item on #sampletodotext
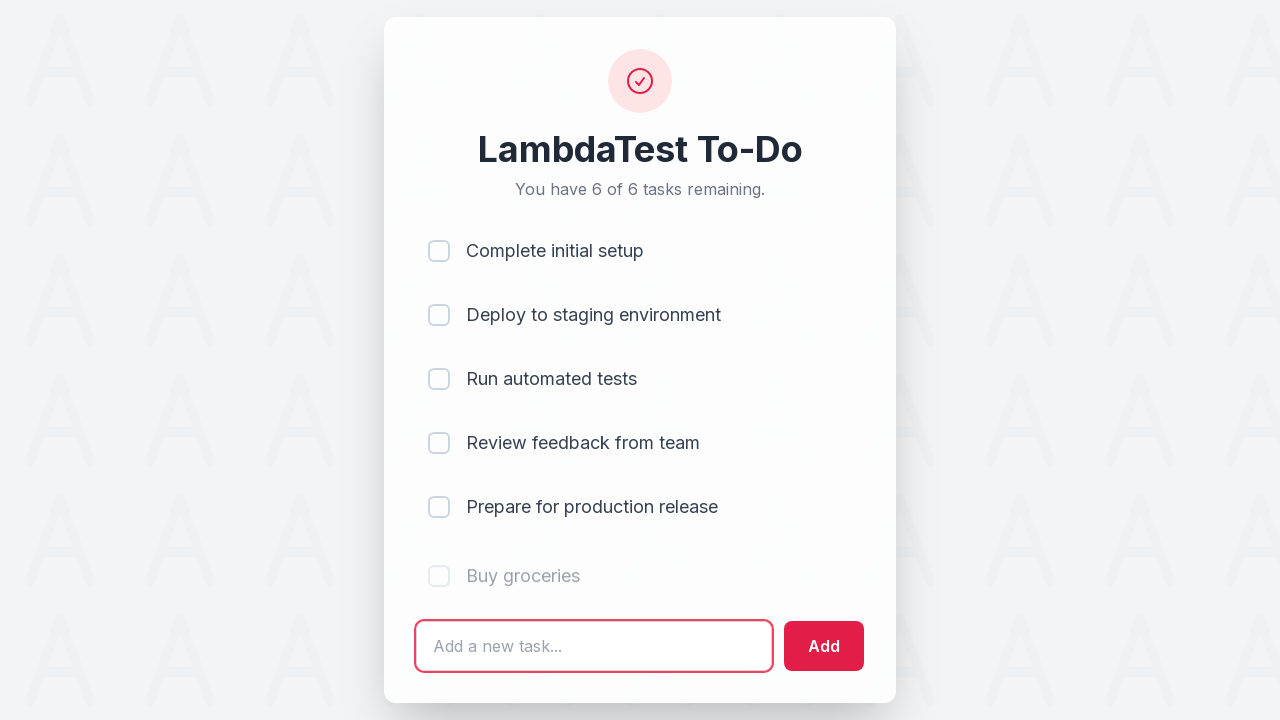

Verified that the new todo item appeared in the list
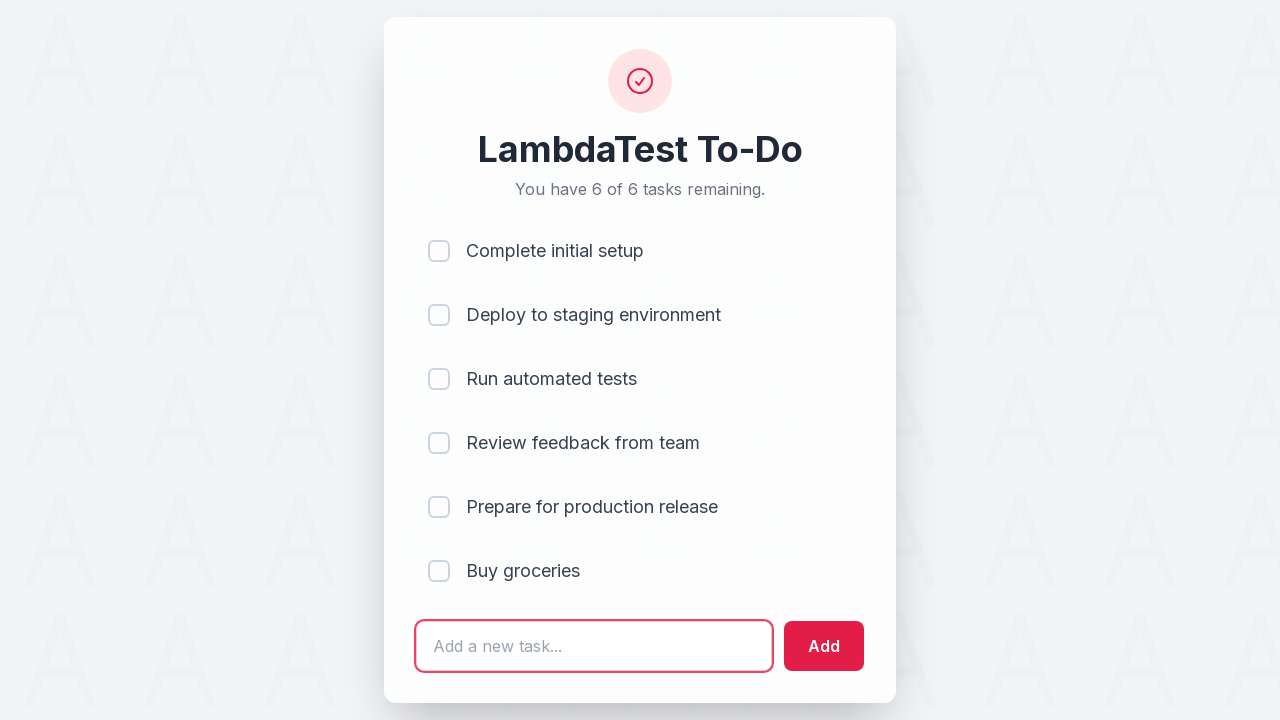

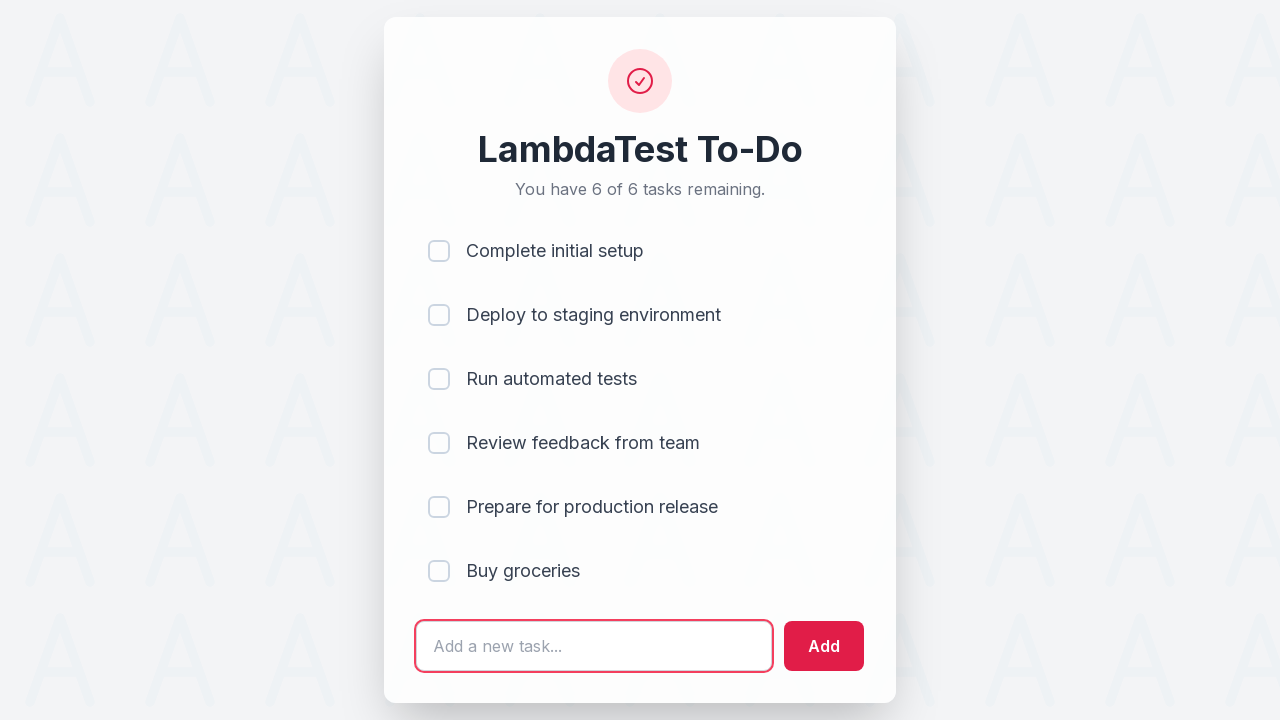